Tests keyboard actions on a text comparison site by entering text in the first textarea, selecting all with Ctrl+A, copying with Ctrl+C, tabbing to the second textarea, and pasting with Ctrl+V.

Starting URL: https://text-compare.com/

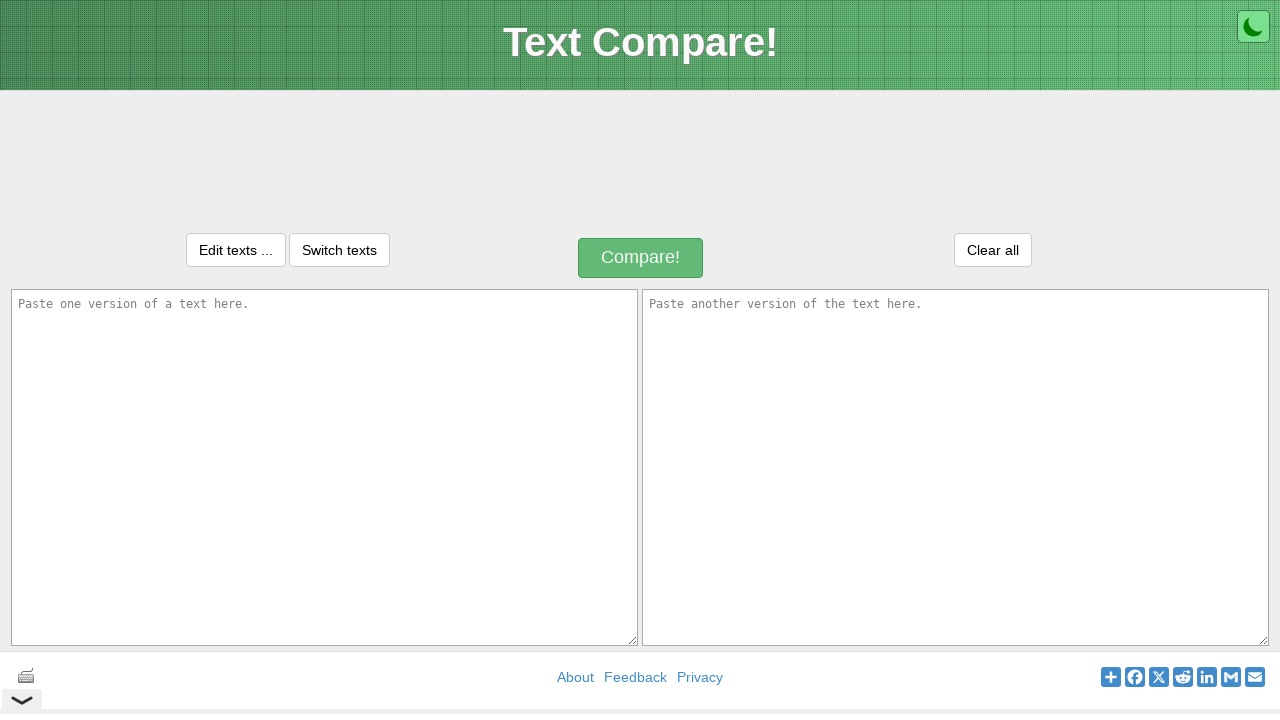

Filled first textarea with 'welcome to selenium' on textarea[name='text1']
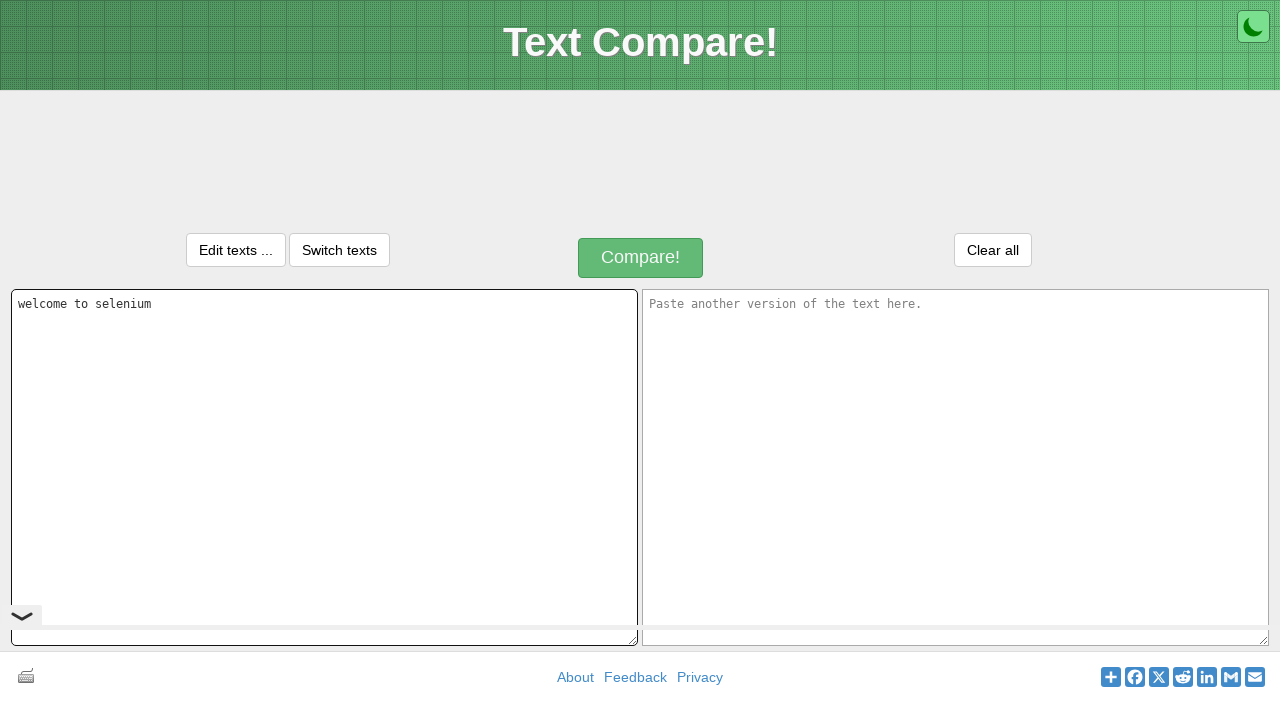

Clicked on first textarea to focus it at (324, 467) on textarea[name='text1']
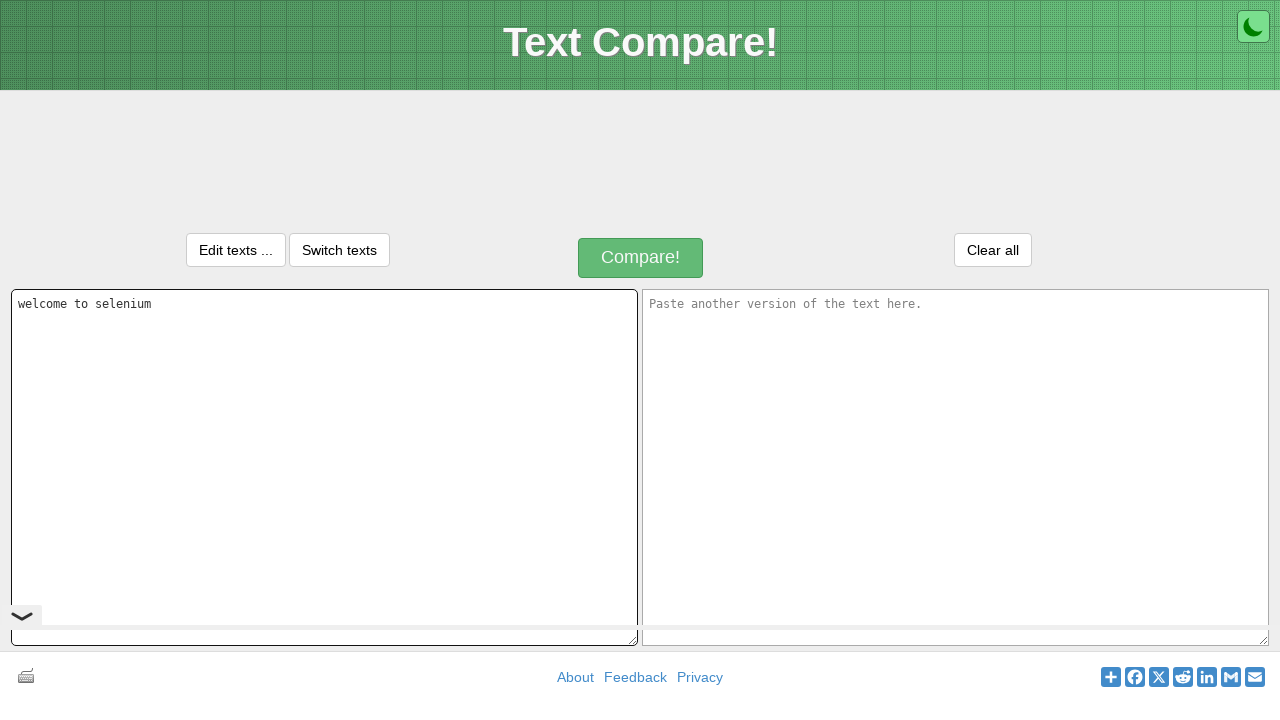

Selected all text in first textarea with Ctrl+A
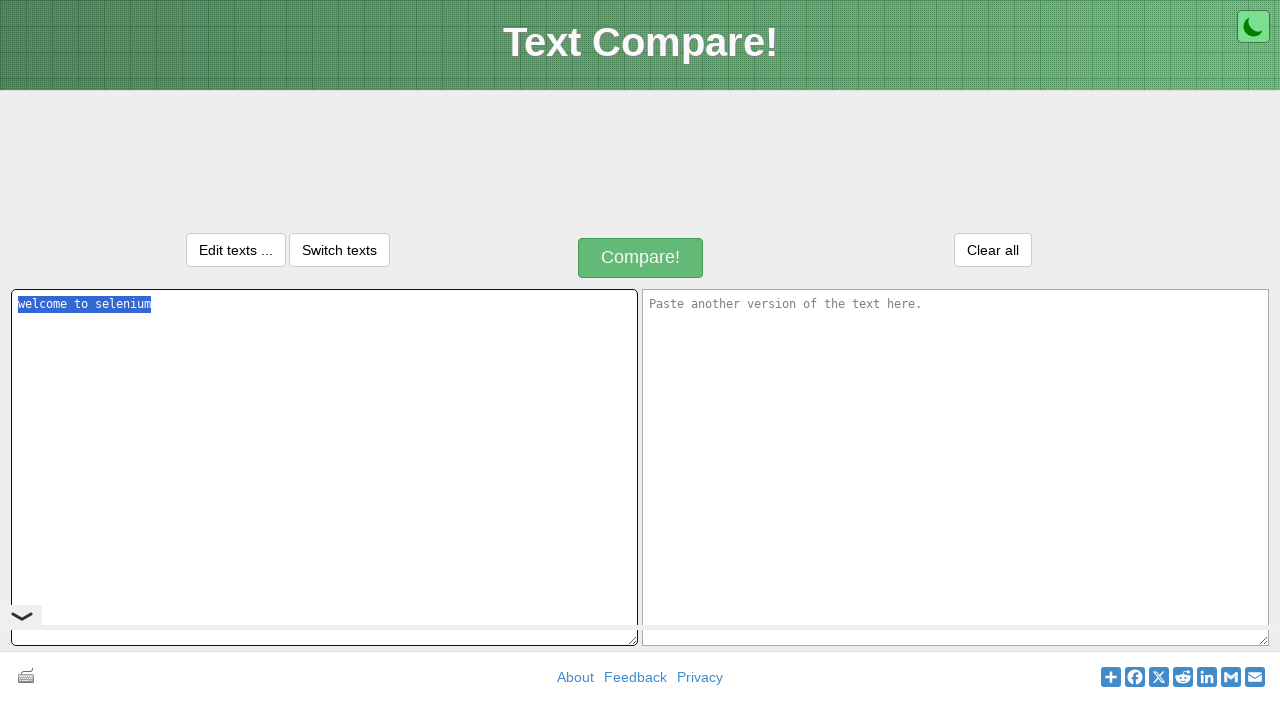

Copied selected text with Ctrl+C
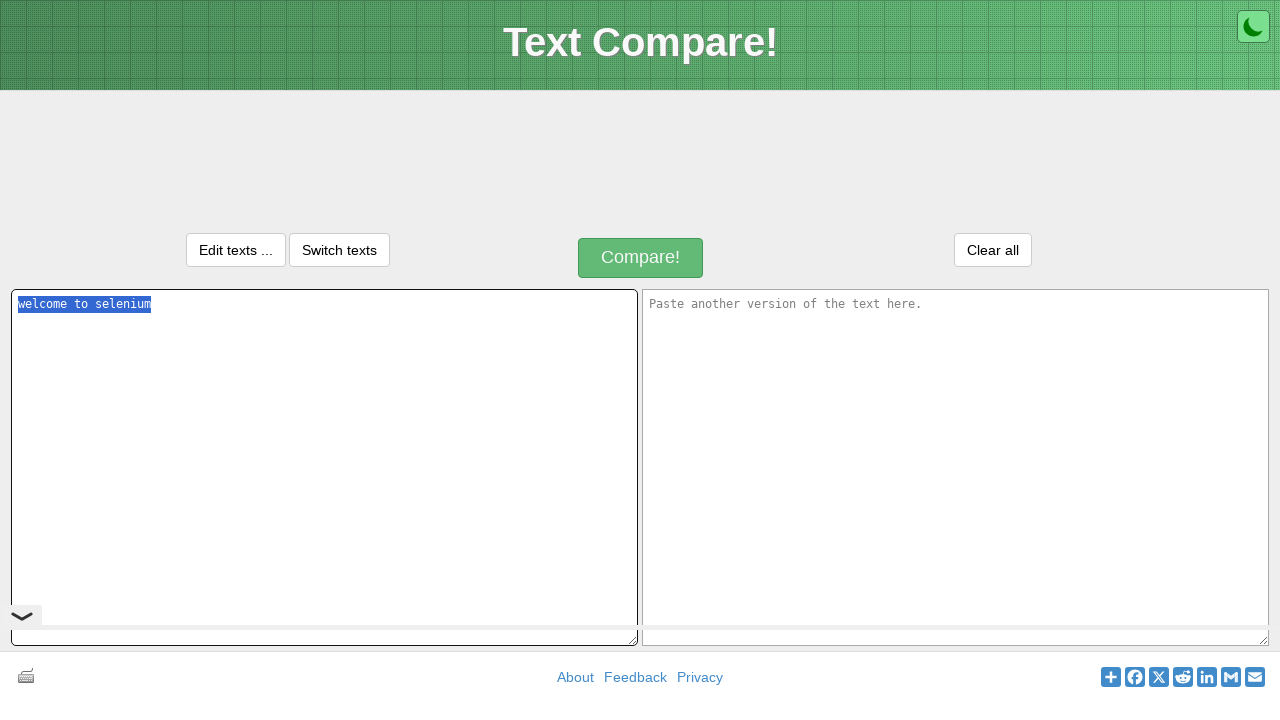

Tabbed to second textarea
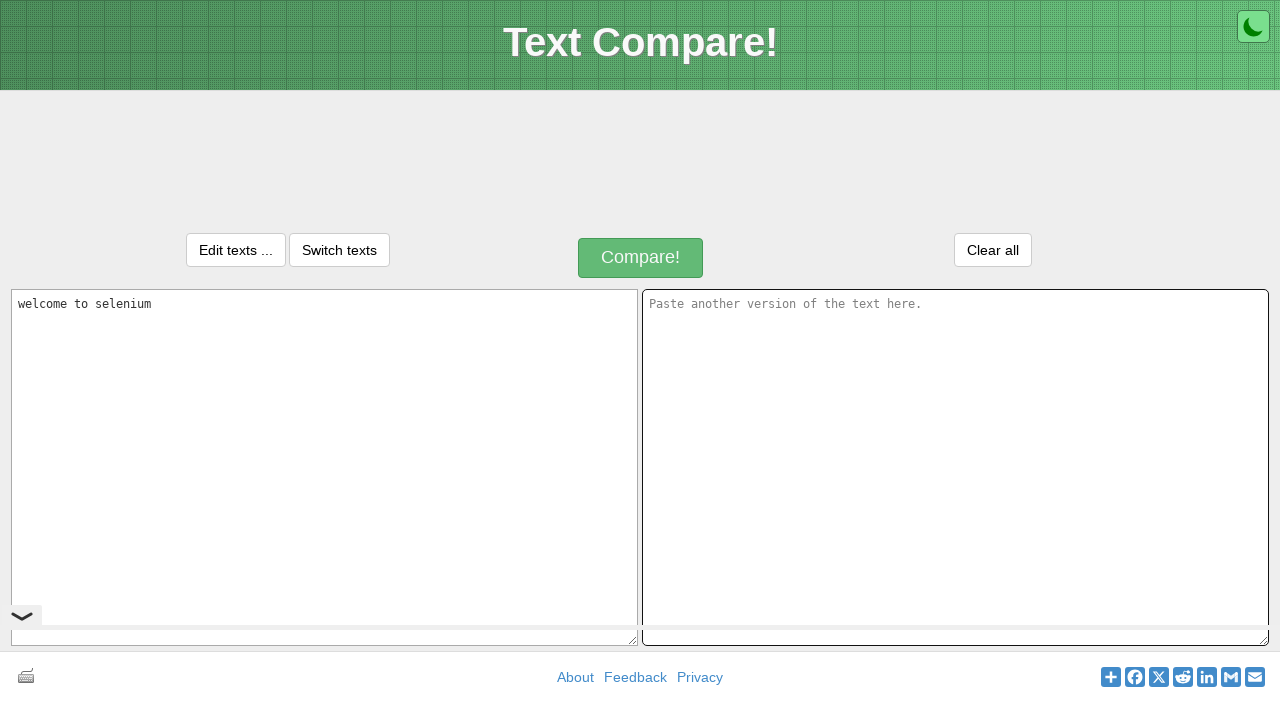

Pasted copied text into second textarea with Ctrl+V
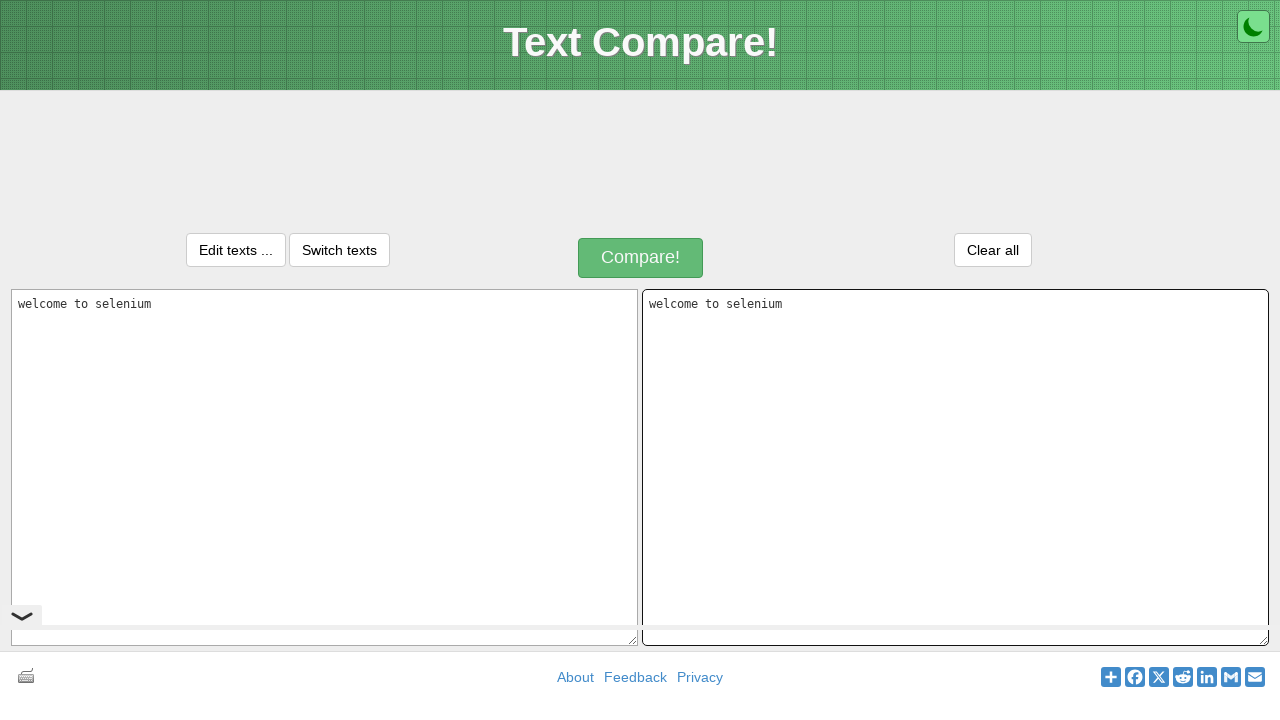

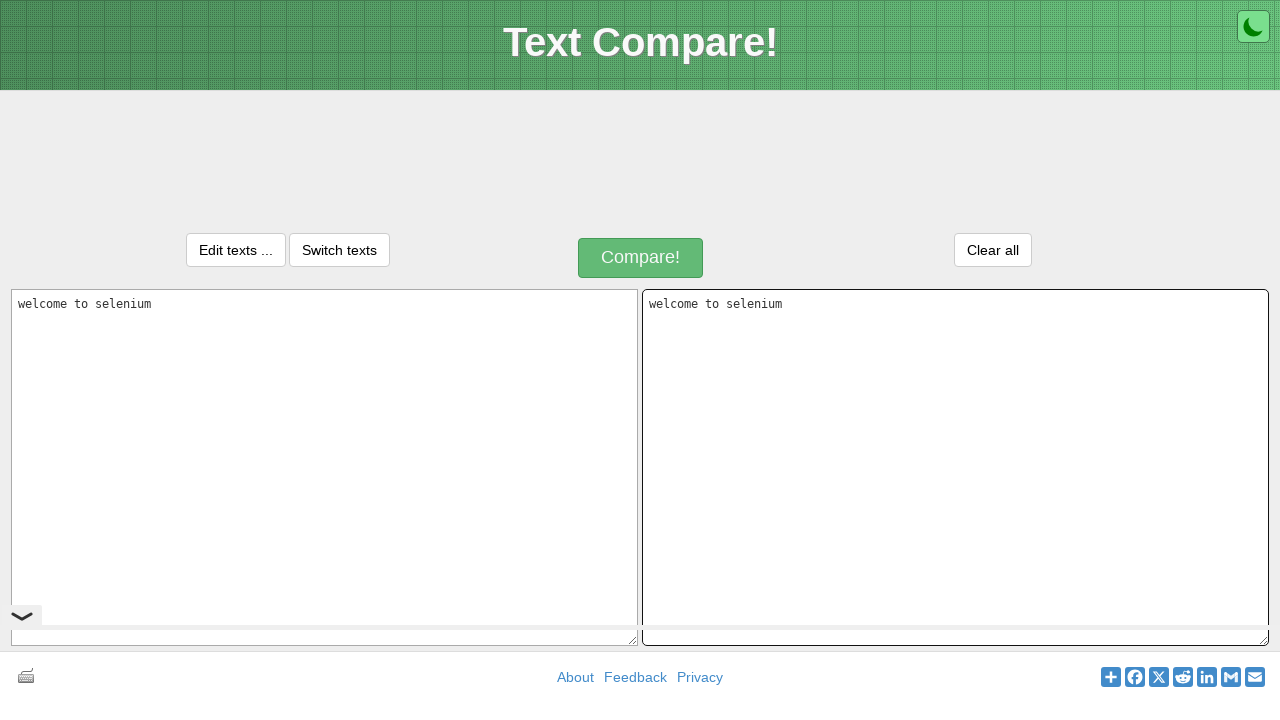